Tests confirmation alert functionality by clicking a button to trigger a confirmation dialog, verifying the alert text, and accepting it

Starting URL: https://training-support.net/webelements/alerts

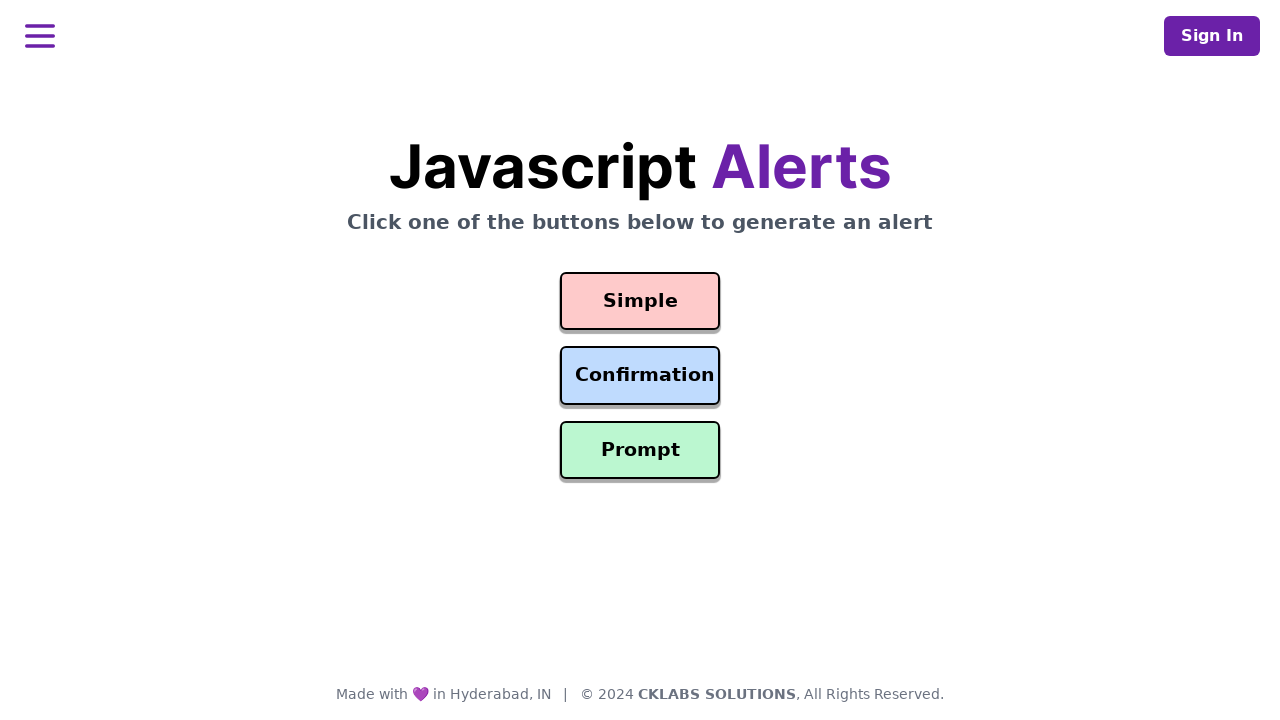

Set up dialog handler to accept confirmation alerts
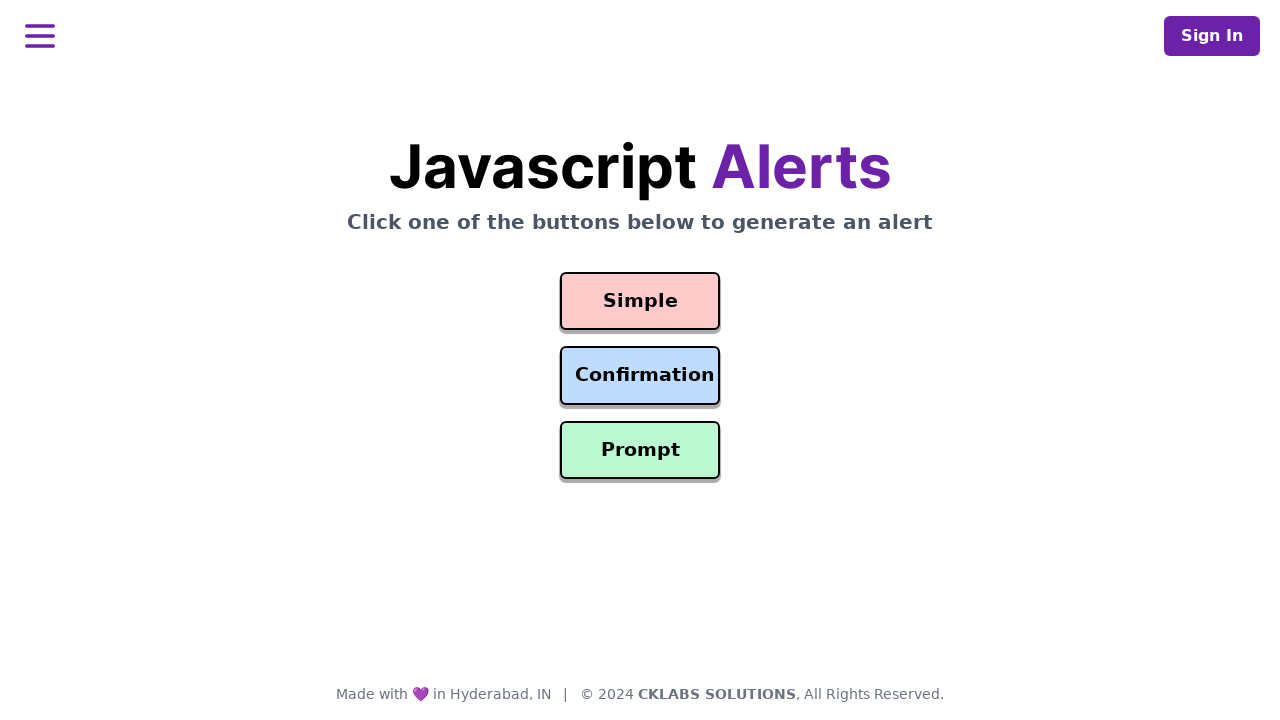

Clicked confirmation button to trigger alert dialog at (640, 376) on #confirmation
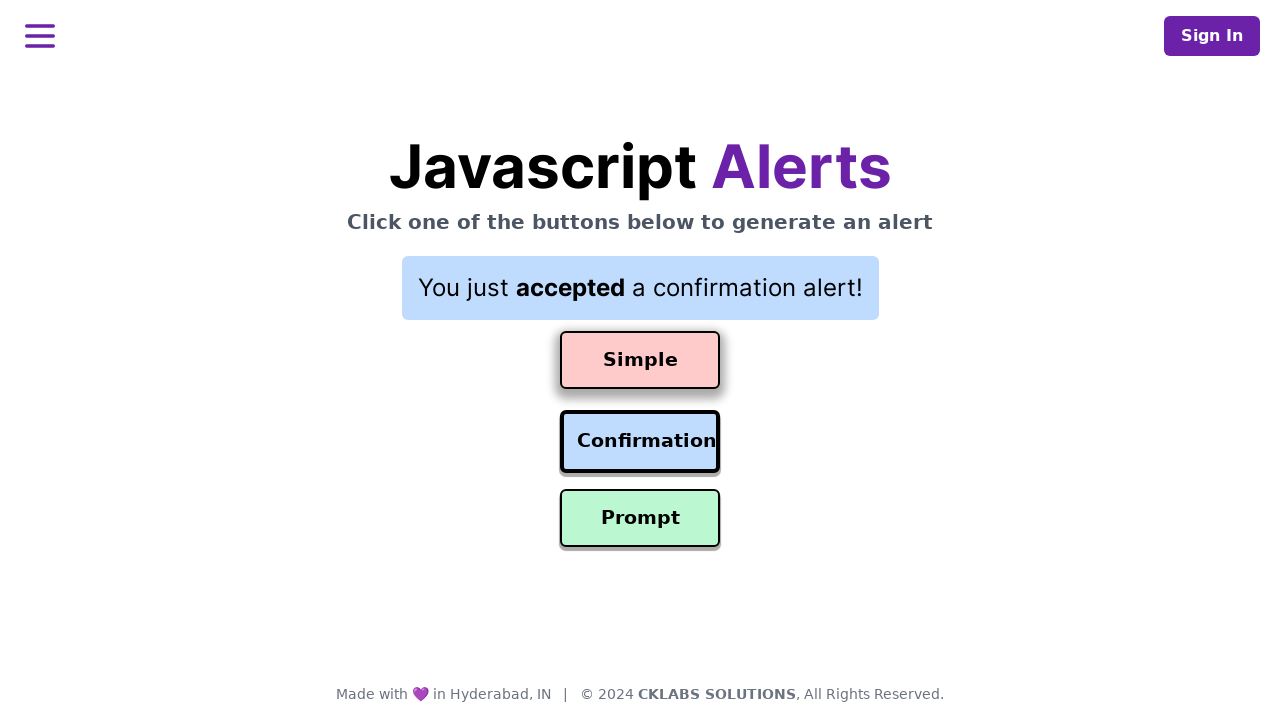

Waited for alert dialog to be processed and accepted
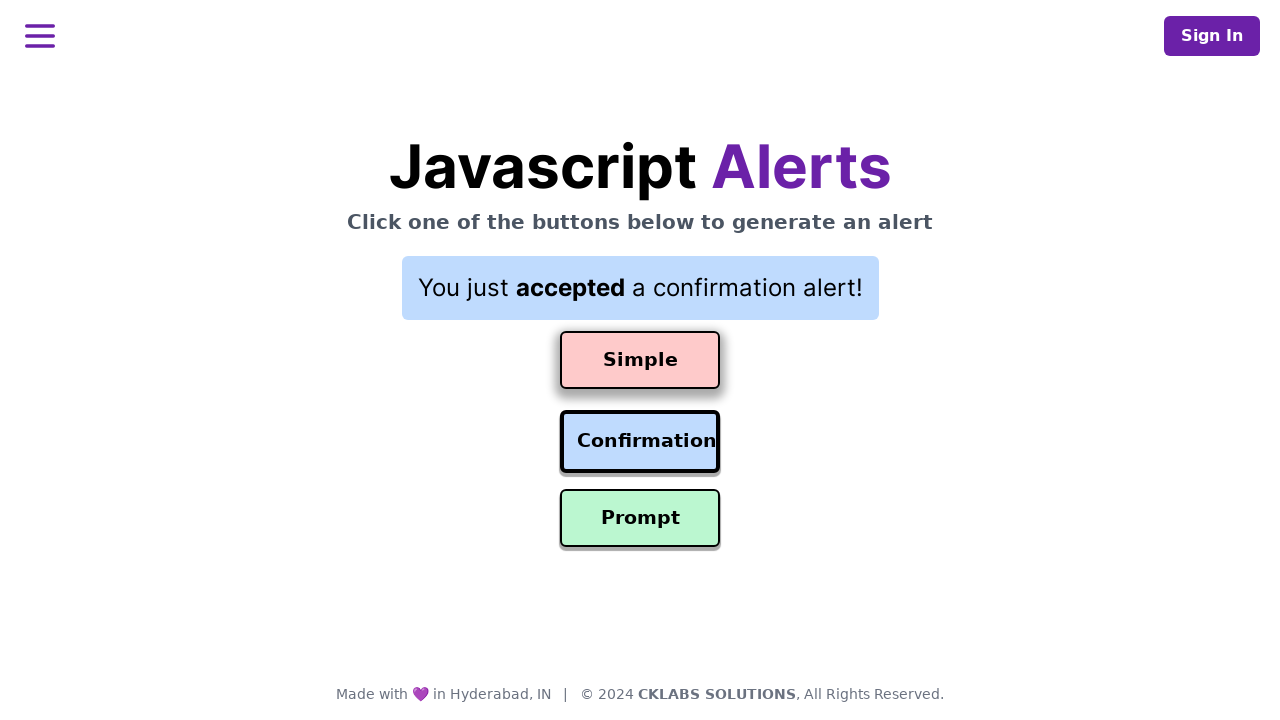

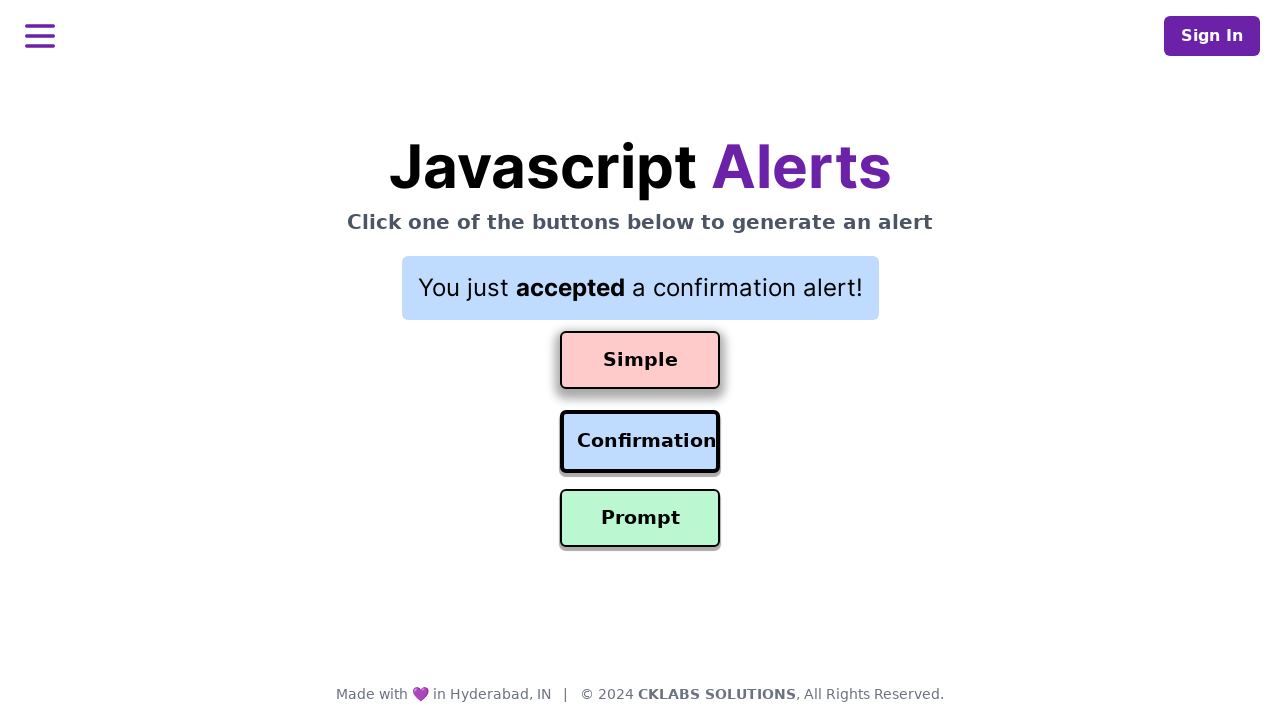